Tests drag and drop functionality by dragging elements from containers to a target drop zone on a practice page

Starting URL: https://grotechminds.com/drag-and-drop/

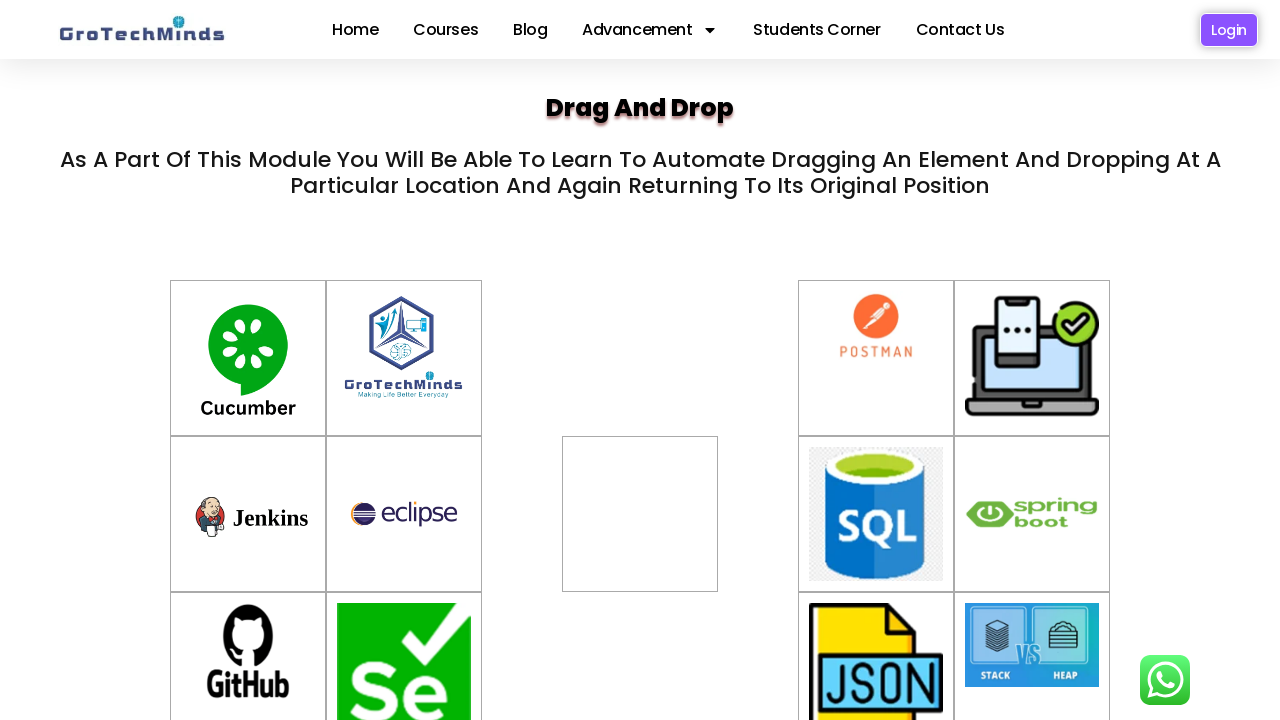

Waited for source container-6 to be visible
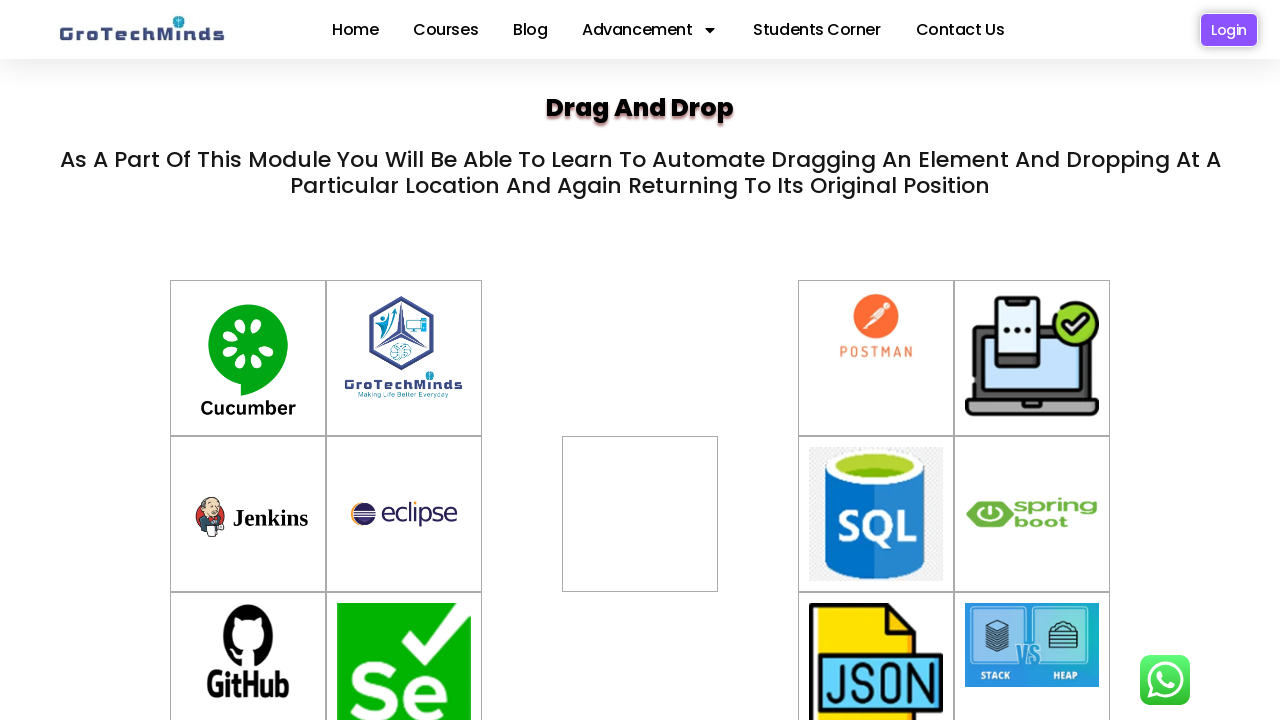

Waited for target drop zone div2 to be visible
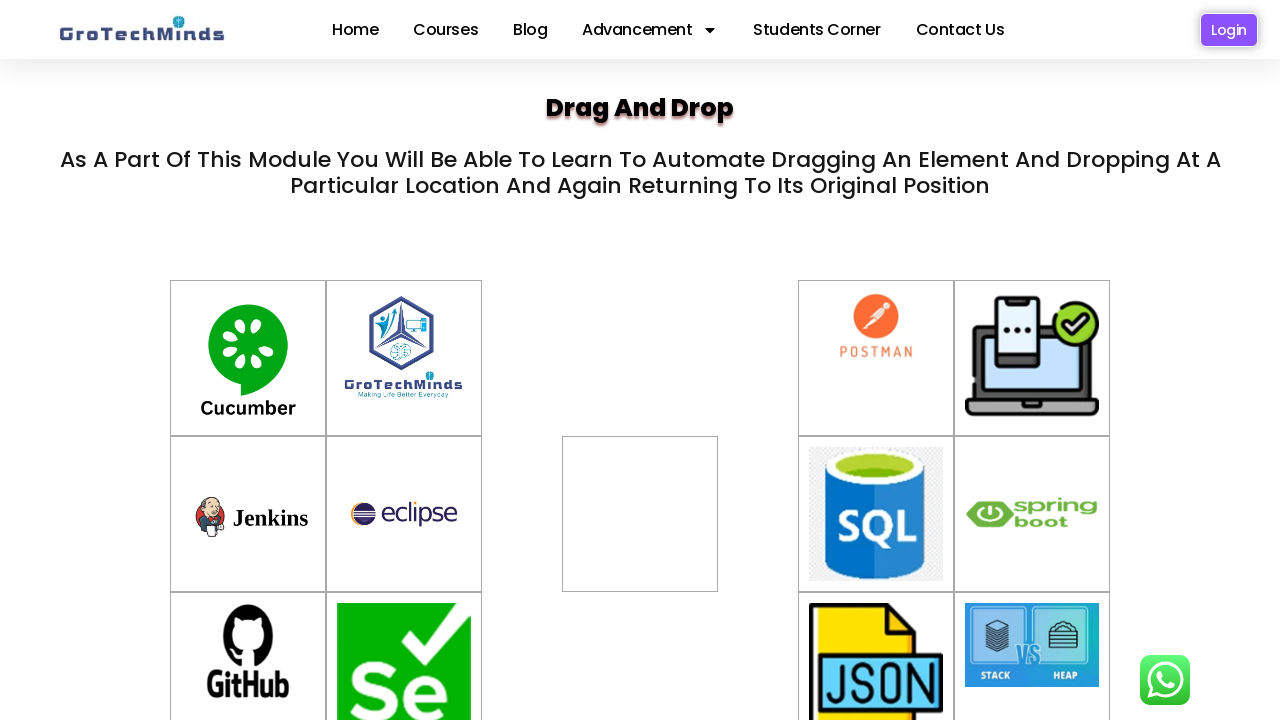

Dragged element from container-6 to div2 at (640, 514)
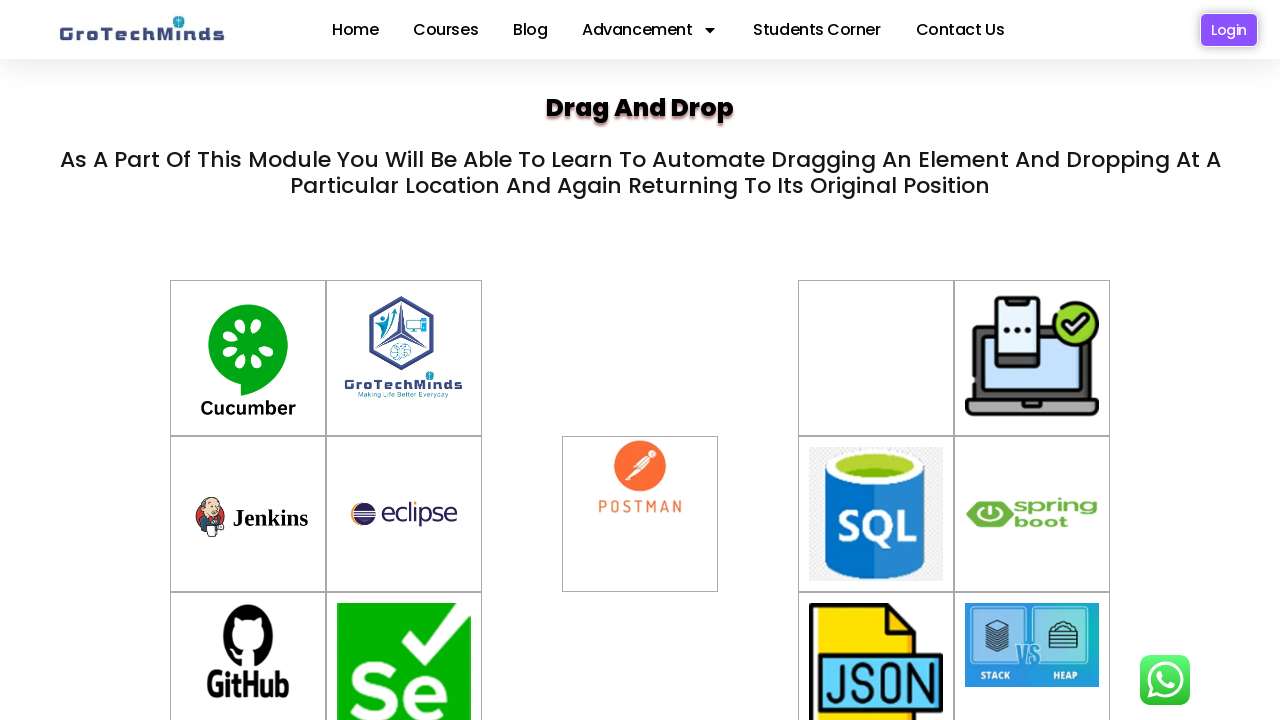

Waited 1 second for drag action to complete
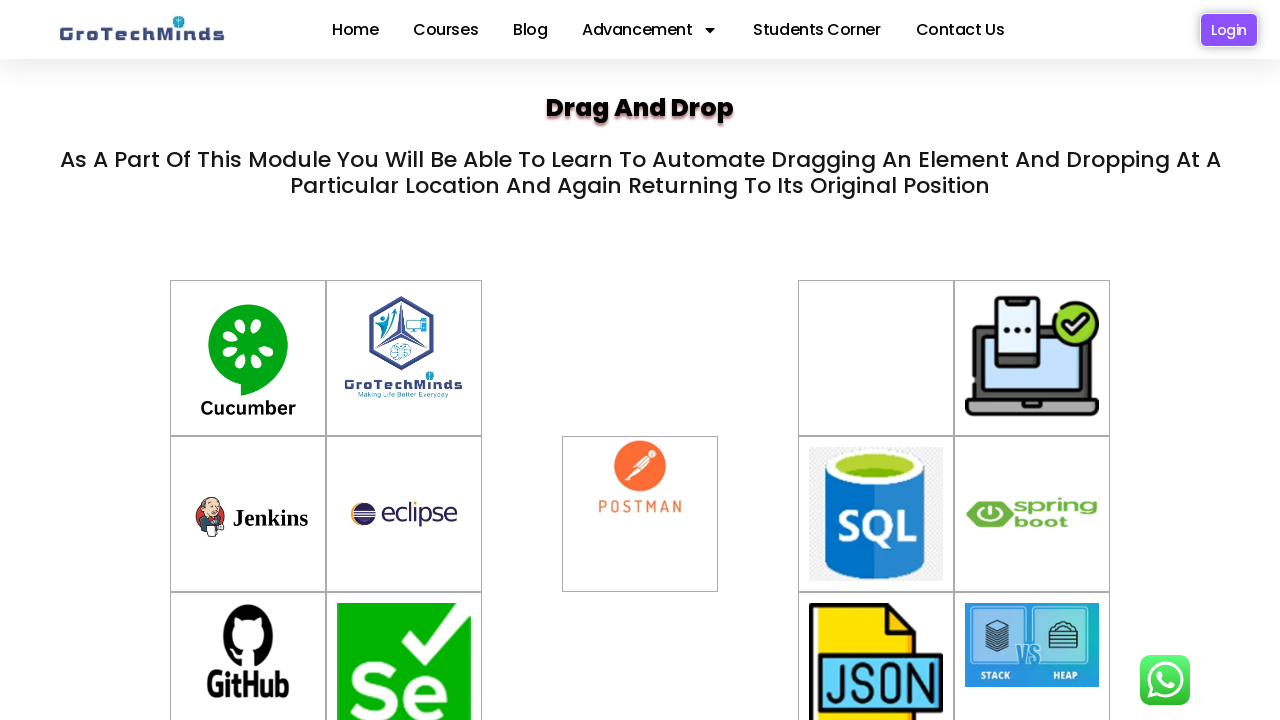

Dragged Cucumber element (drag1) to div2 at (640, 514)
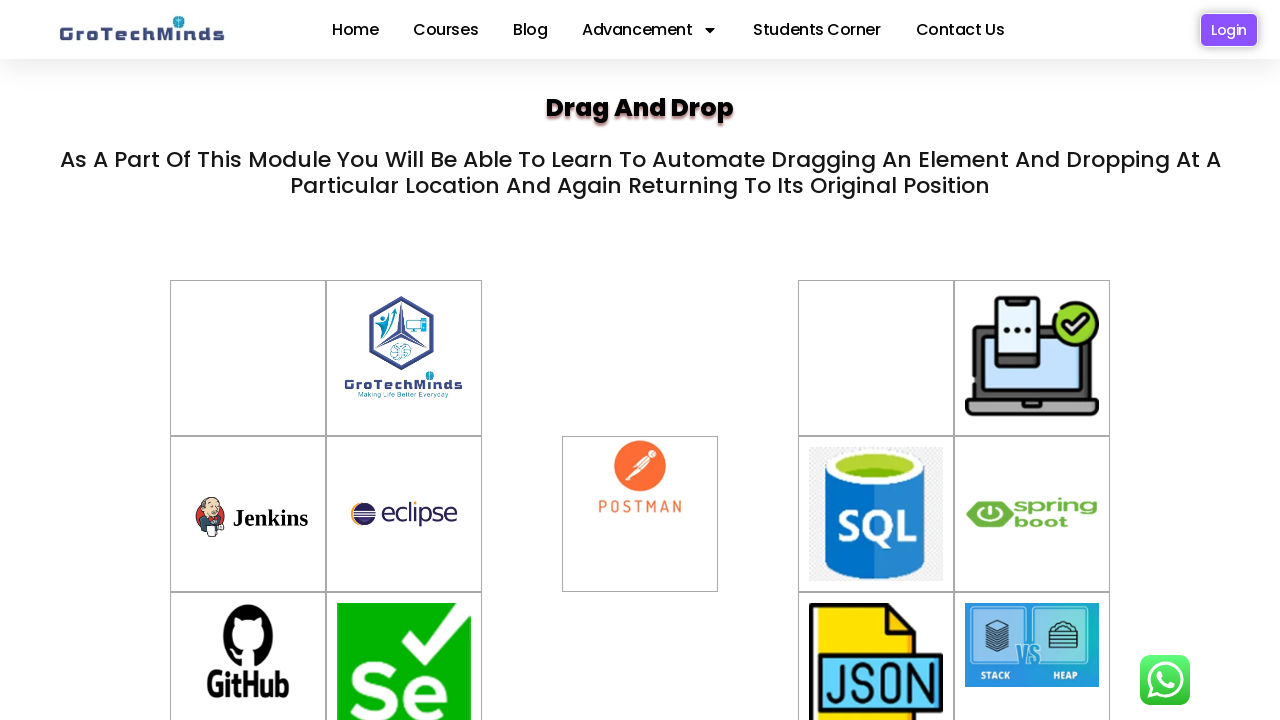

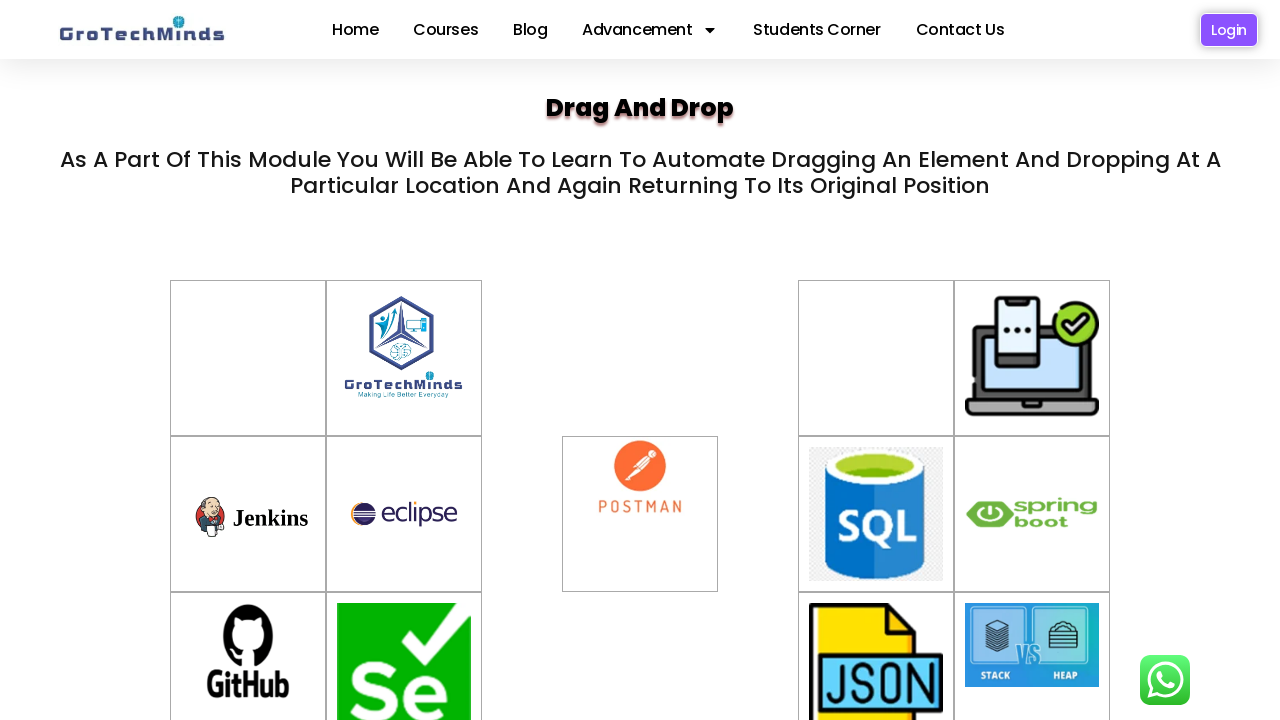